Selects an option from a custom dropdown using keyboard navigation

Starting URL: https://demoqa.com/select-menu

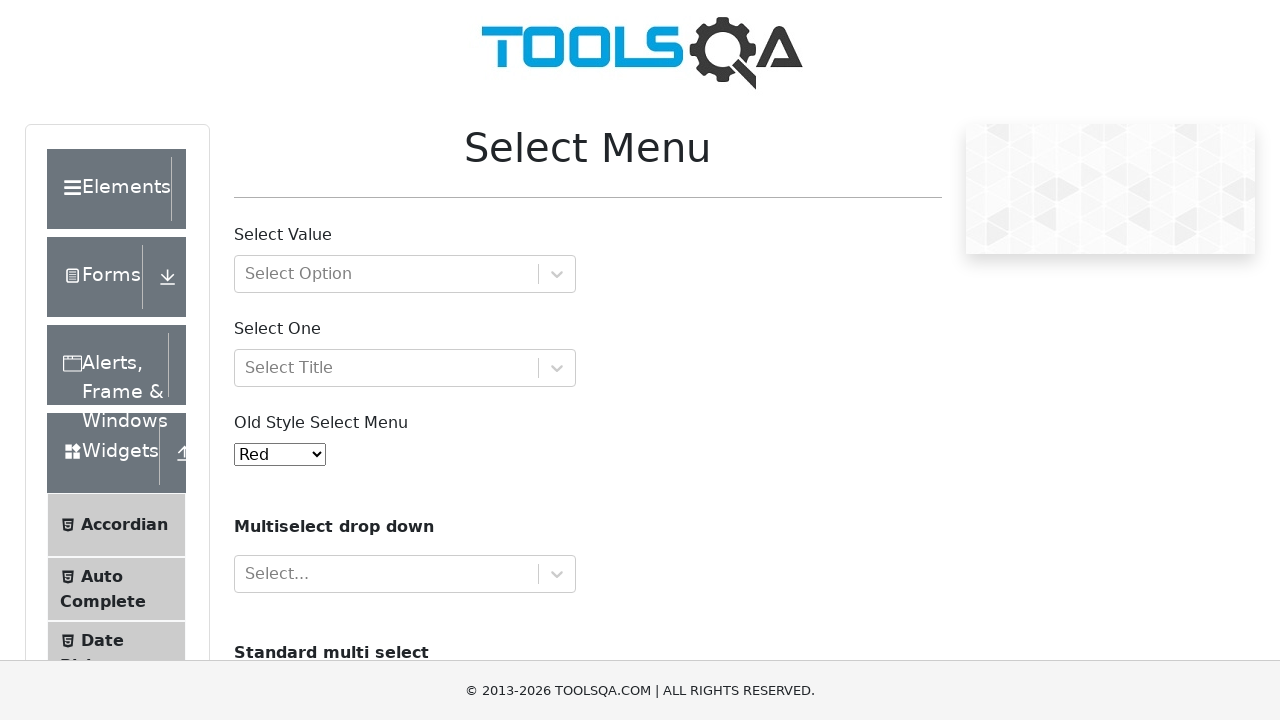

Clicked custom dropdown to open it at (405, 274) on #withOptGroup
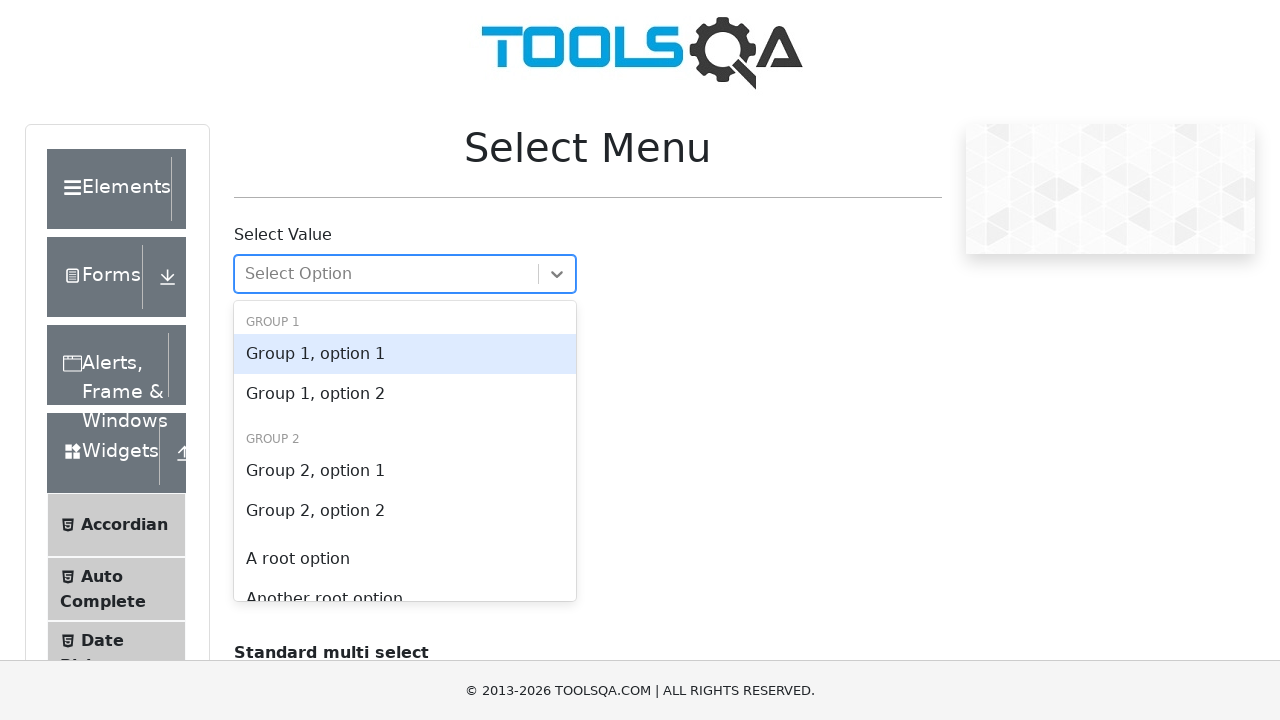

Pressed ArrowDown key to navigate to next option in dropdown
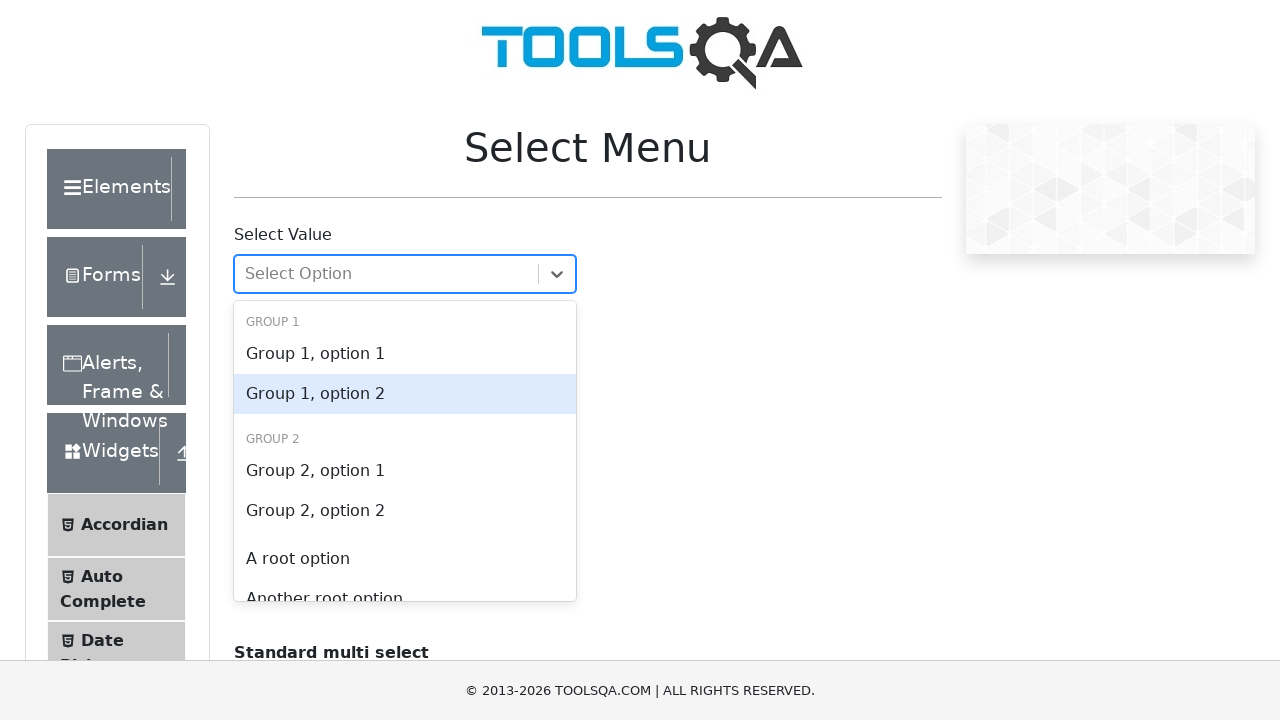

Pressed Enter key to select the highlighted dropdown option
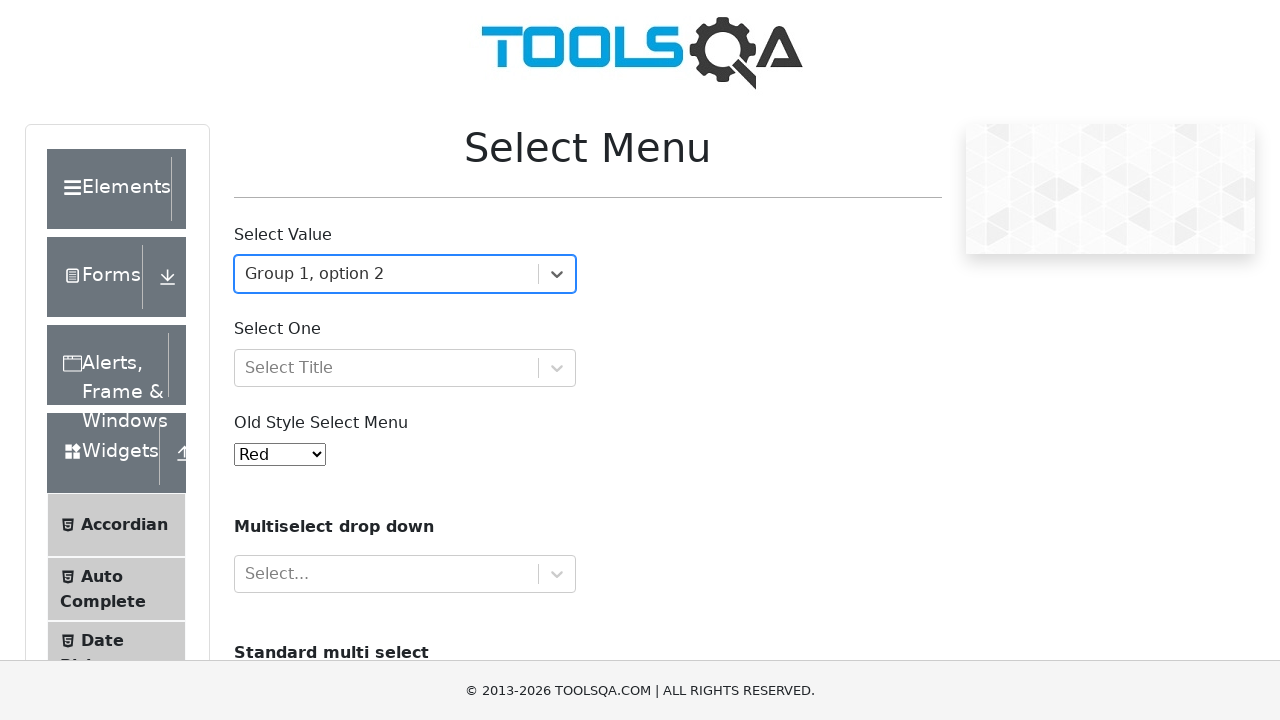

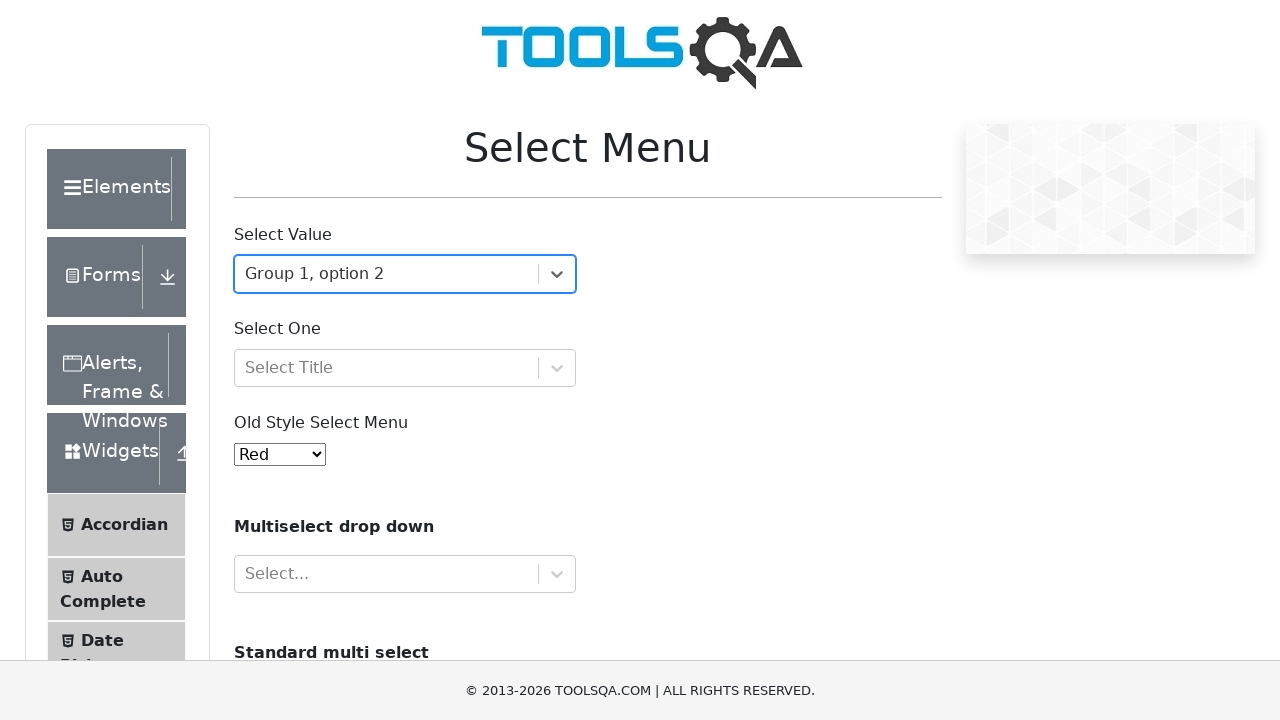